Clicks select all in dark colors panel and verifies all color choice items match the dark colors

Starting URL: https://4knort.github.io/colorizr

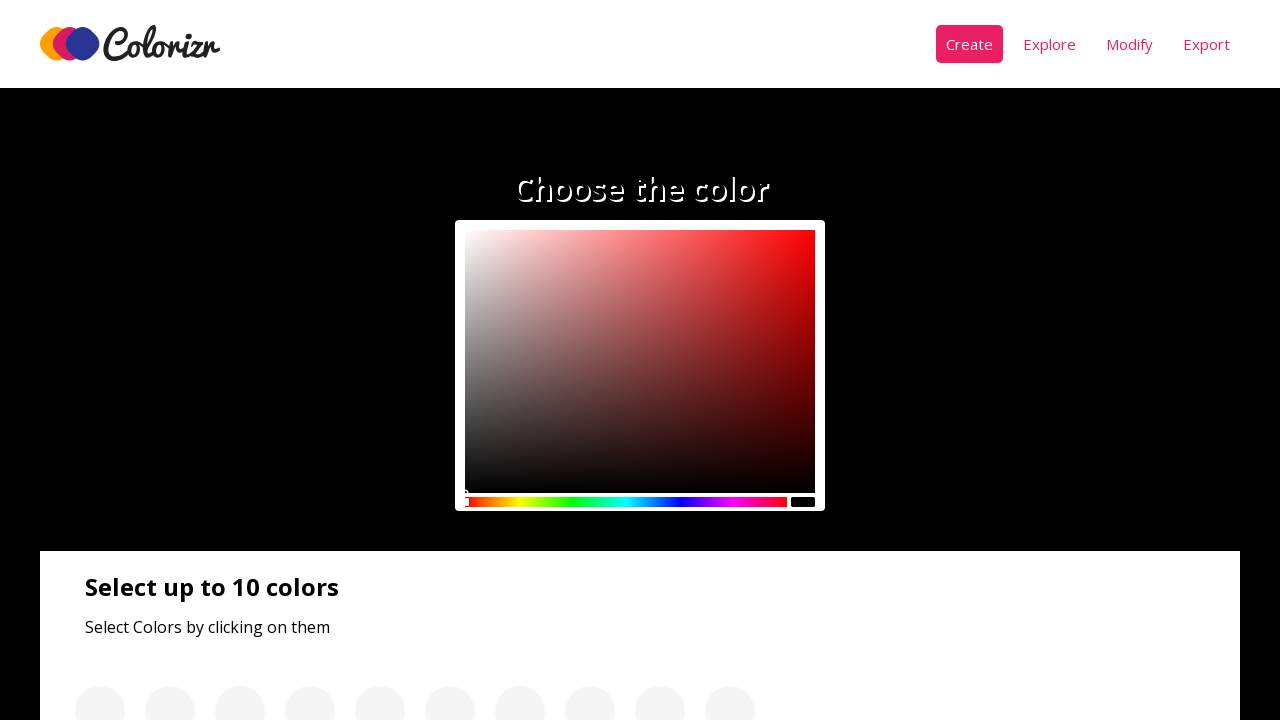

Clicked select all button in dark colors panel at (130, 361) on .panel__btn >> nth=0
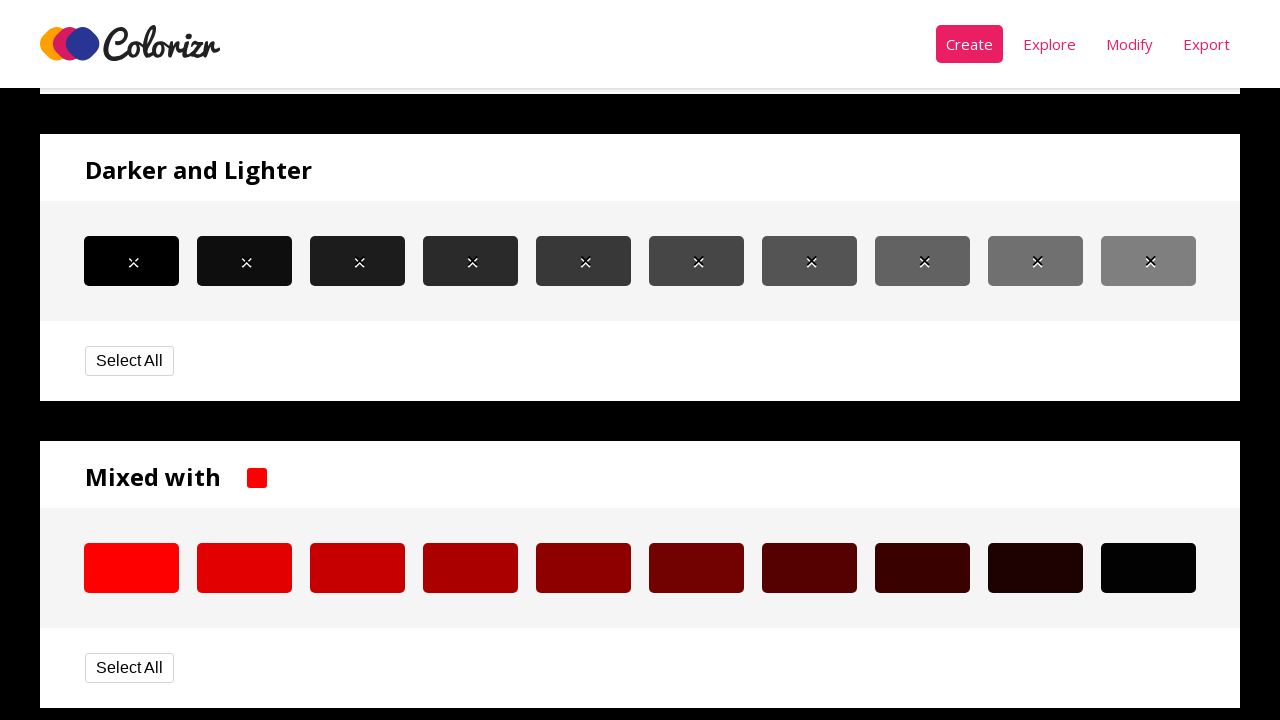

Waited 1000ms for color selection to complete
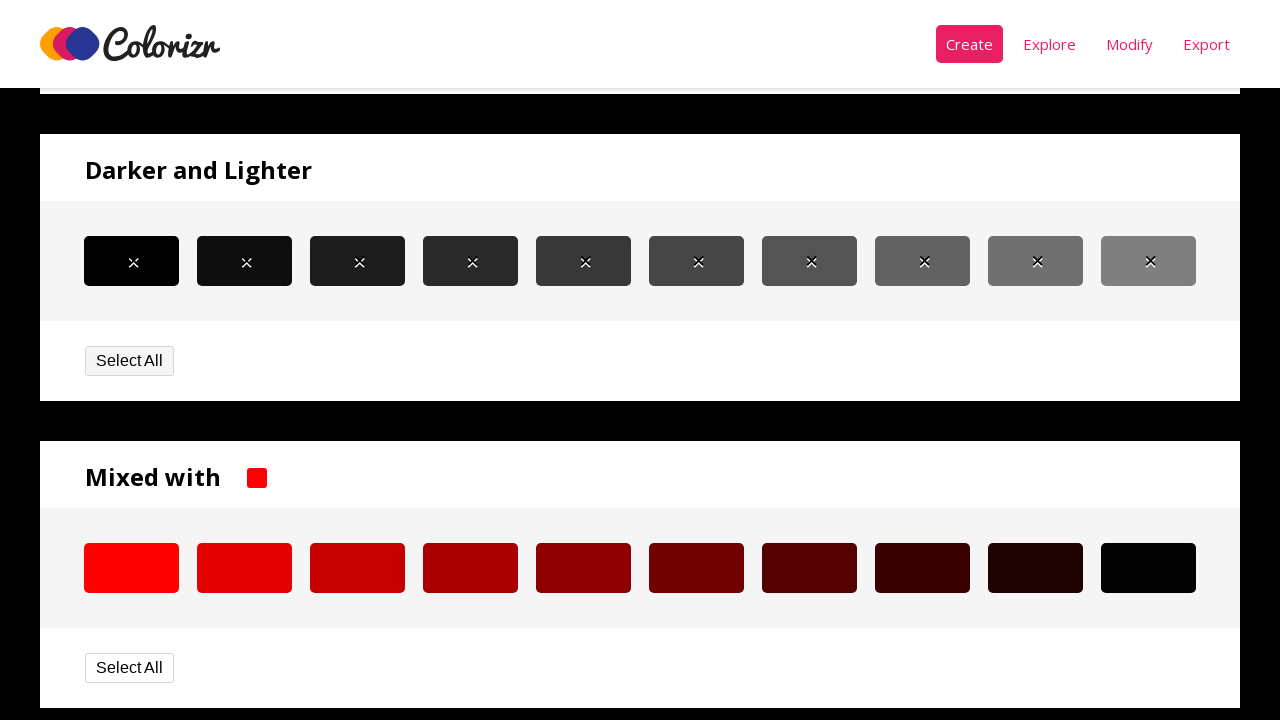

Retrieved color choice items and dark color items (count: 10)
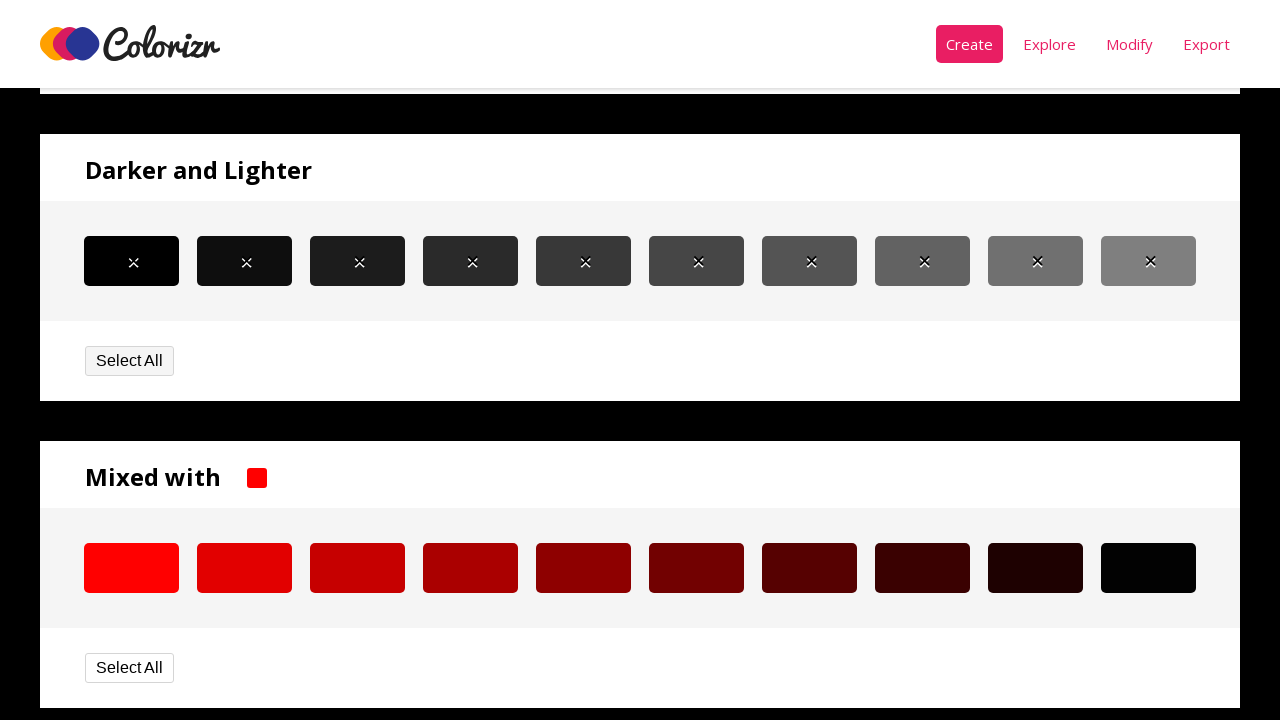

Retrieved background color from color choice item 0
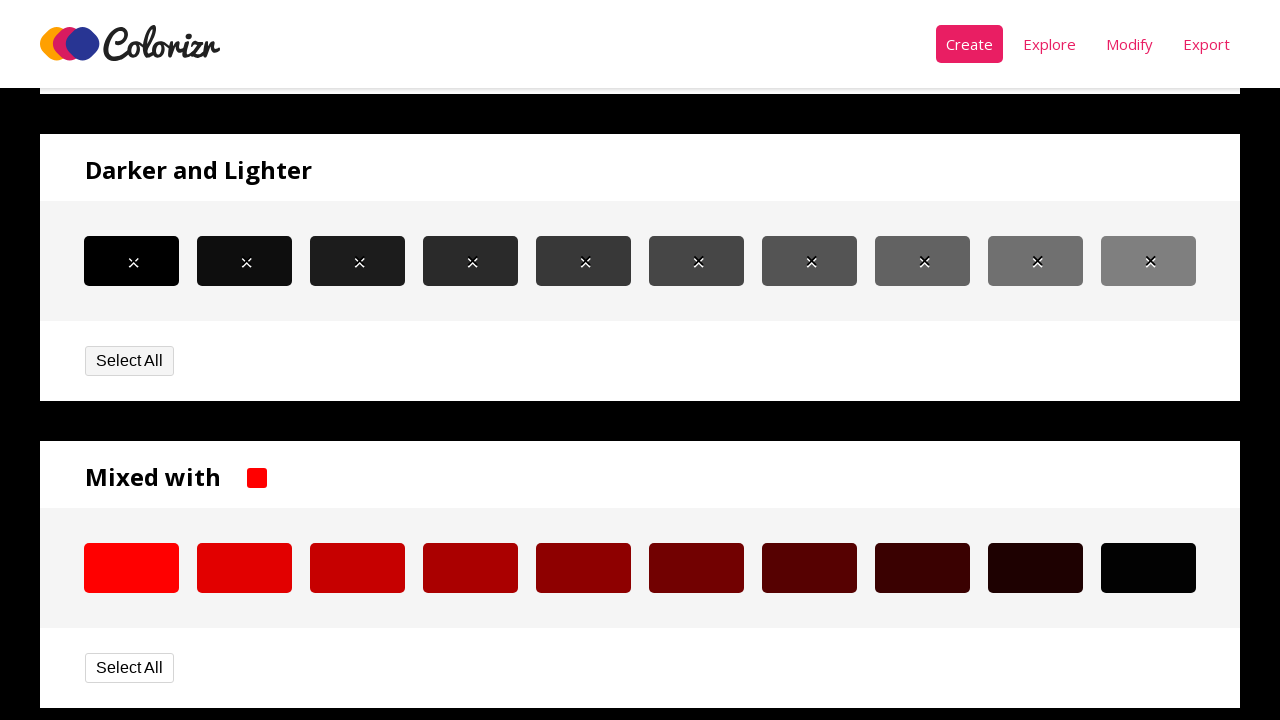

Retrieved background color from dark color item 0
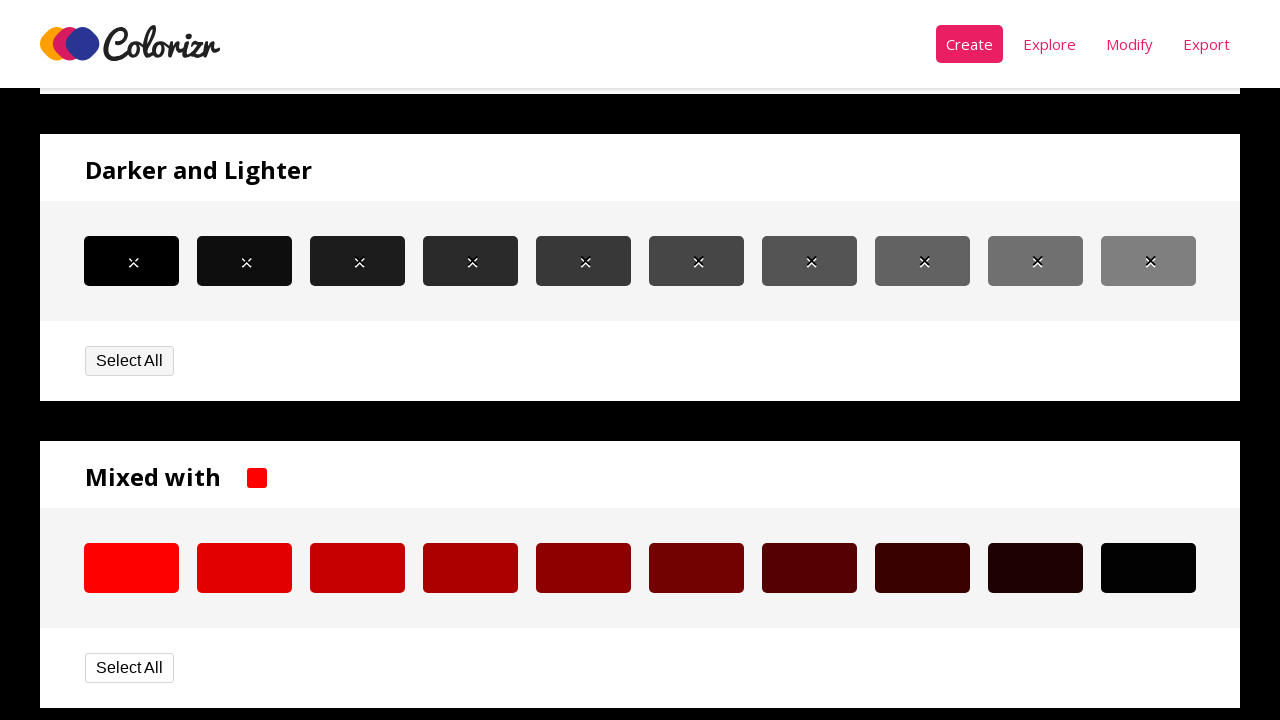

Verified color match for item 0: rgb(0, 0, 0)
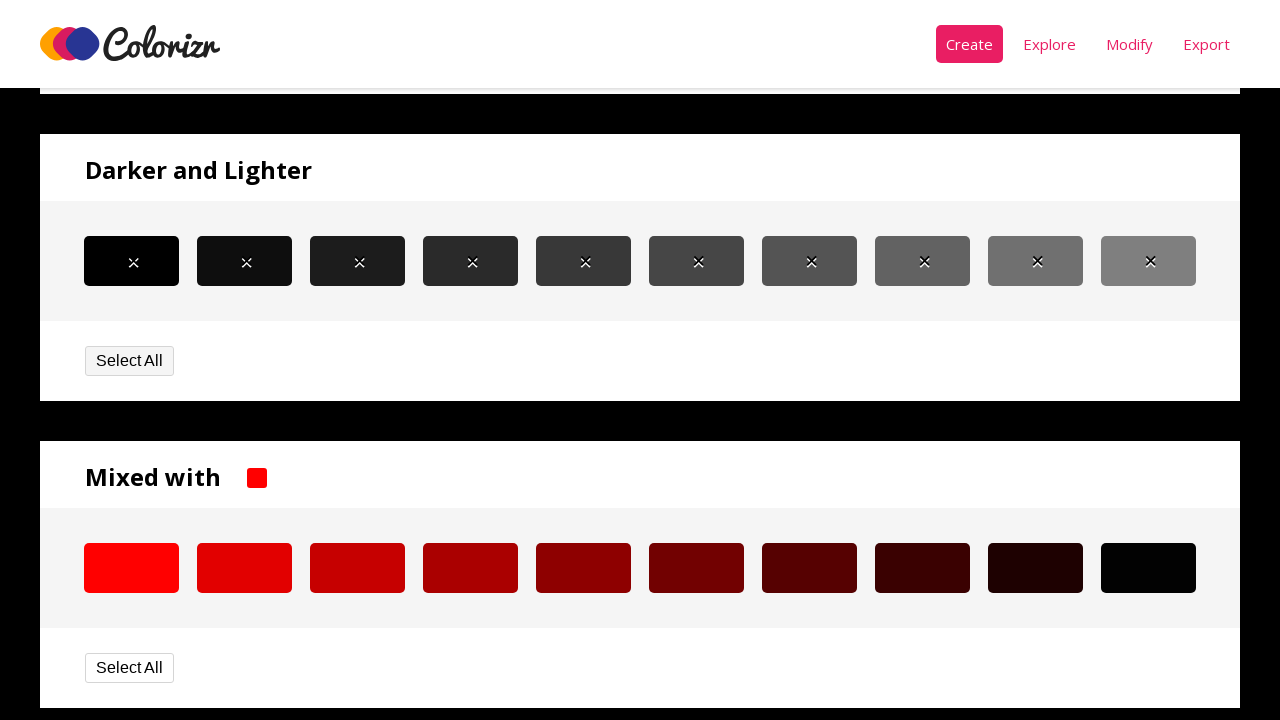

Retrieved background color from color choice item 1
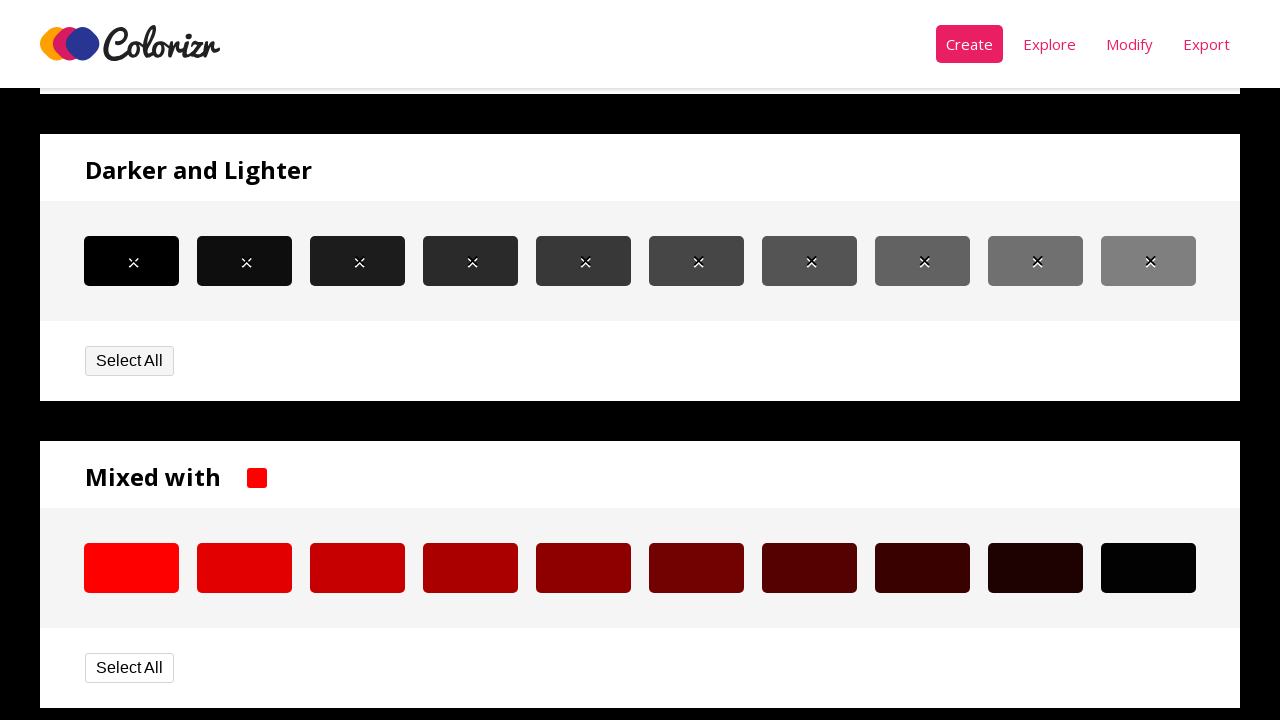

Retrieved background color from dark color item 1
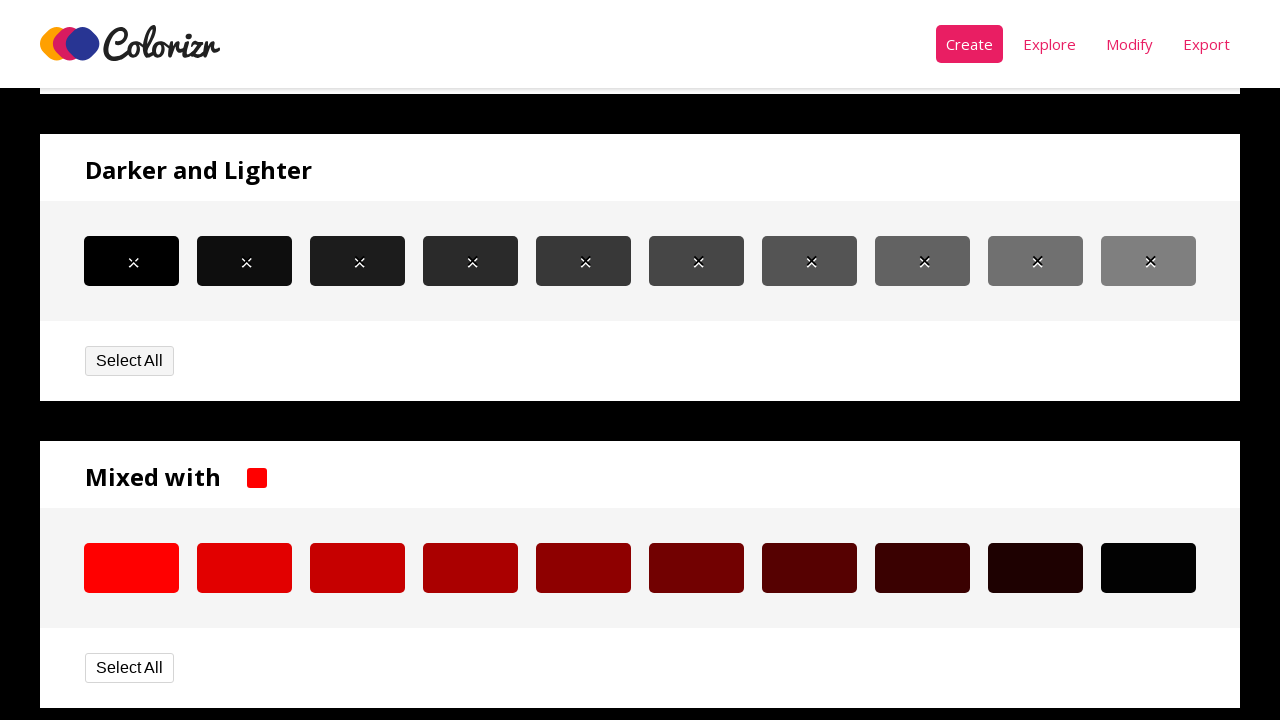

Verified color match for item 1: rgb(14, 14, 14)
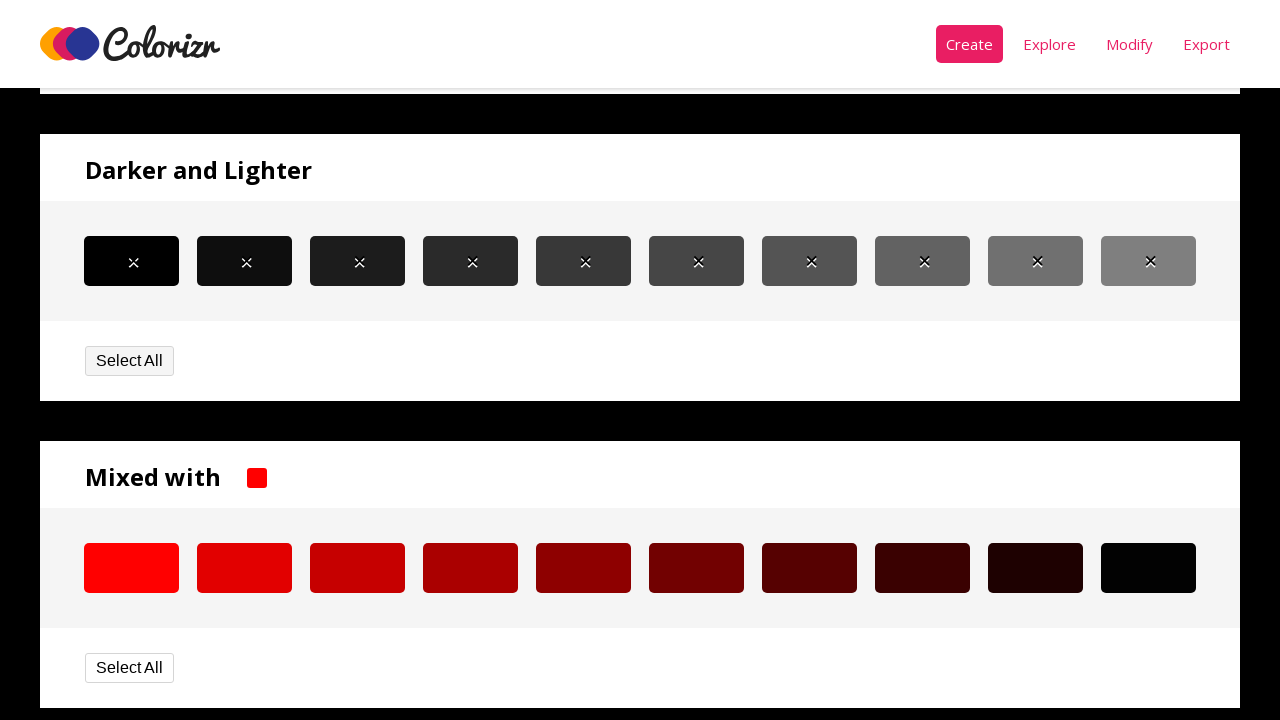

Retrieved background color from color choice item 2
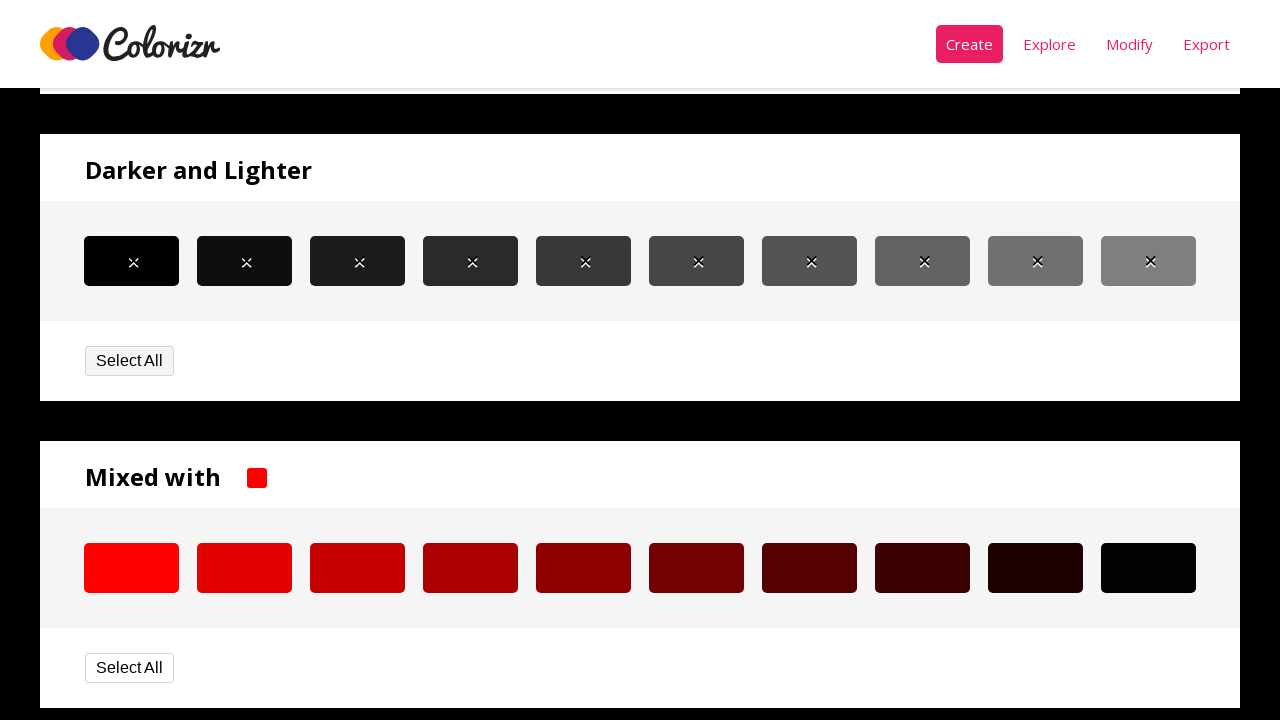

Retrieved background color from dark color item 2
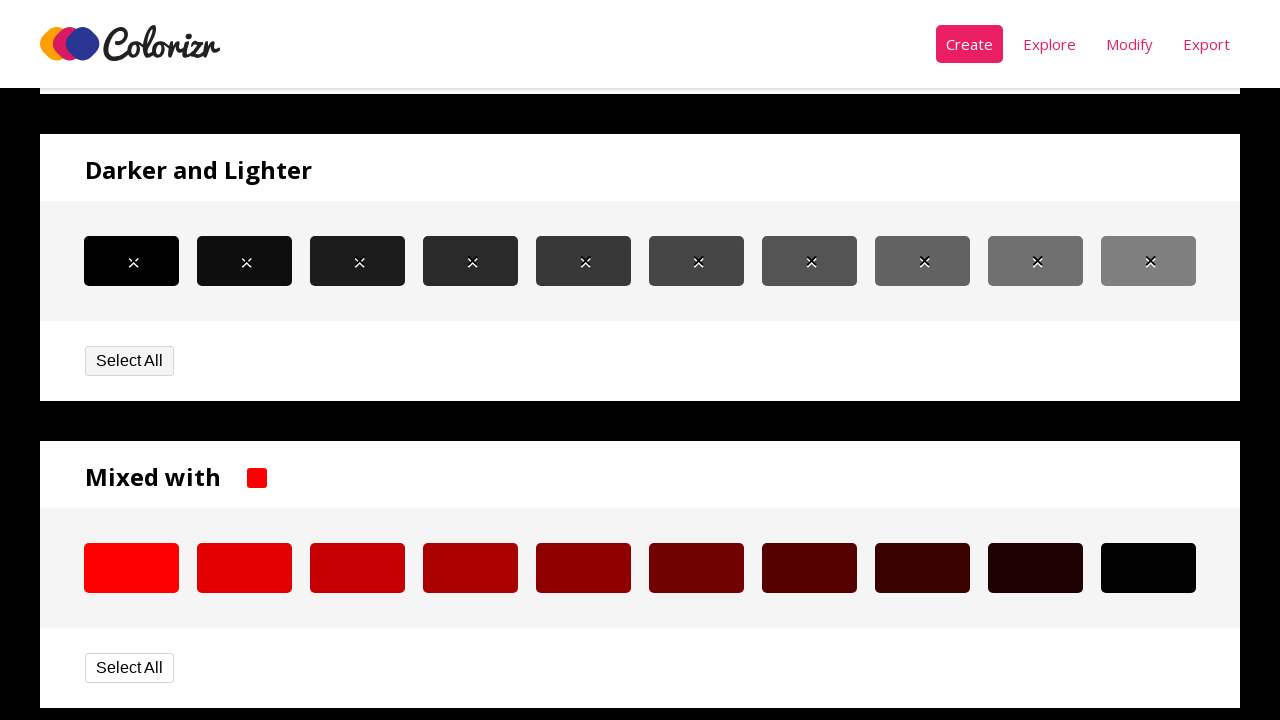

Verified color match for item 2: rgb(28, 28, 28)
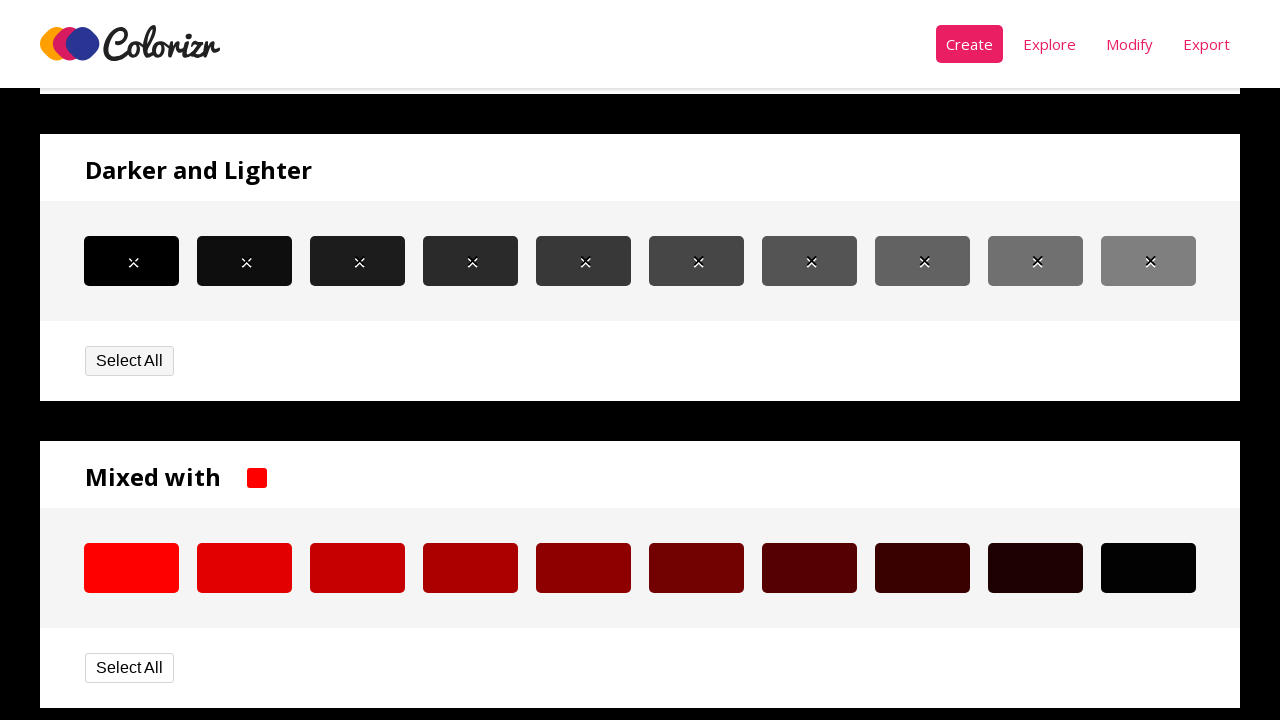

Retrieved background color from color choice item 3
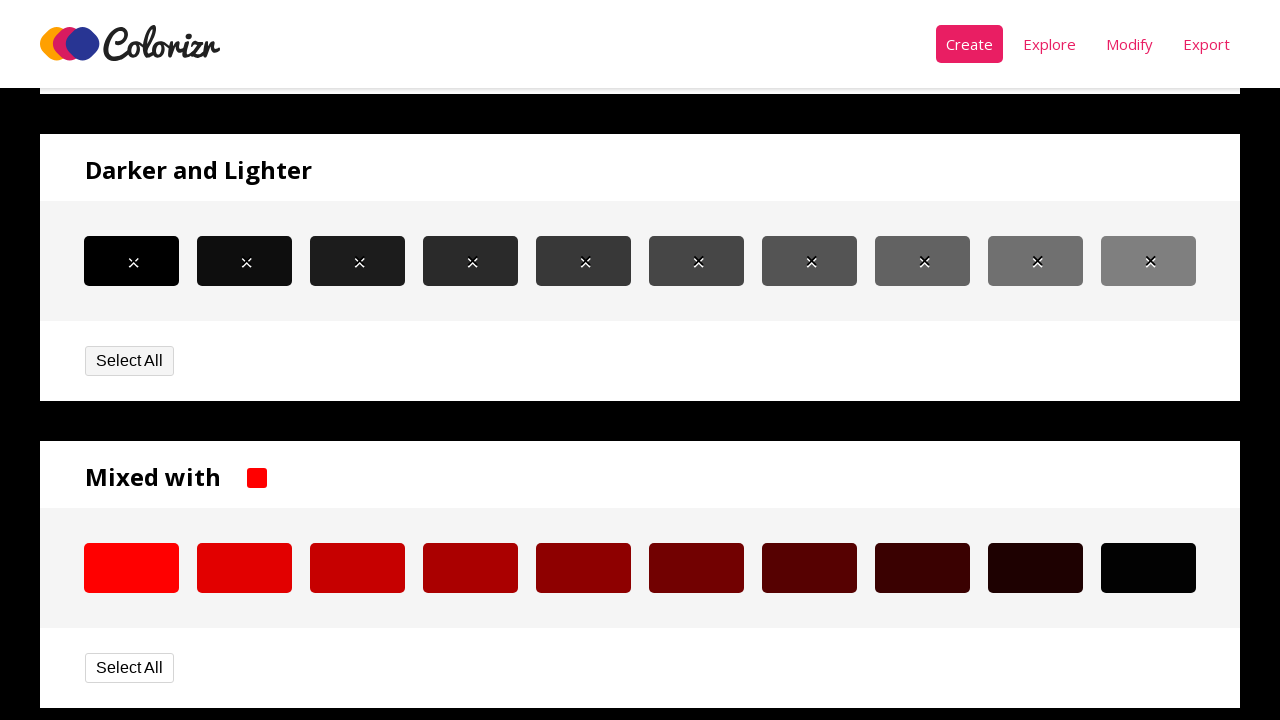

Retrieved background color from dark color item 3
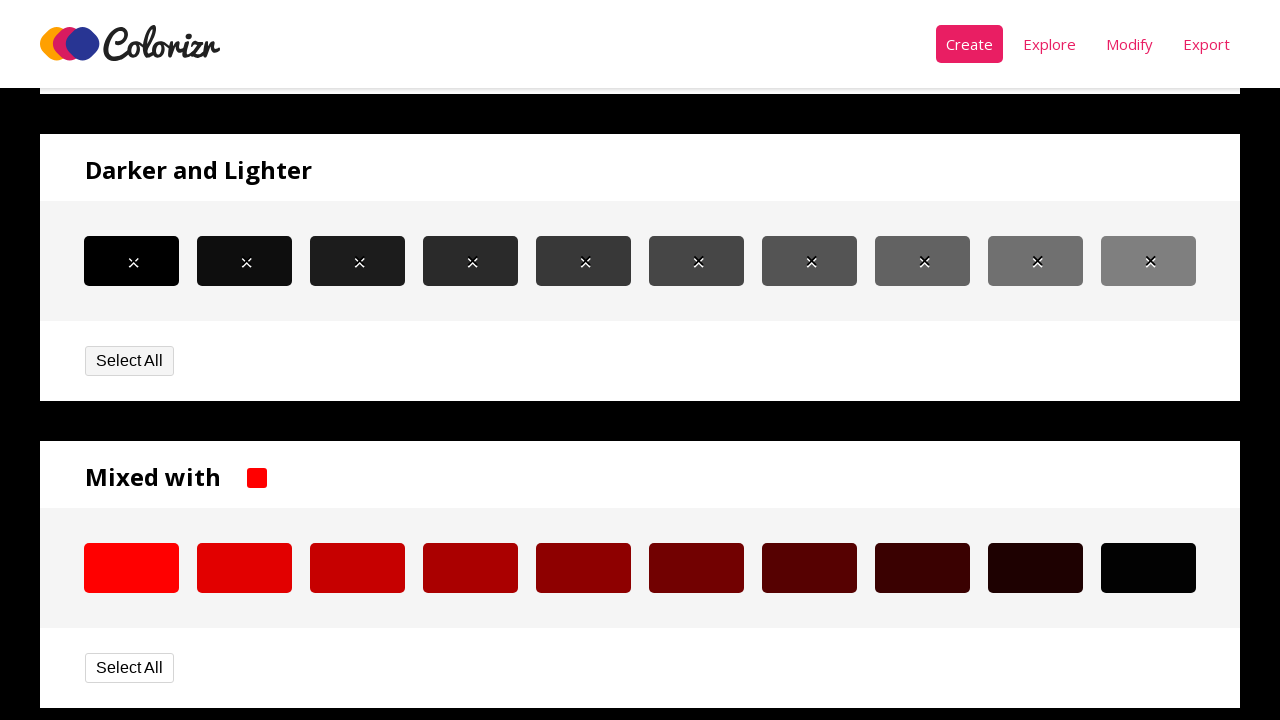

Verified color match for item 3: rgb(42, 42, 42)
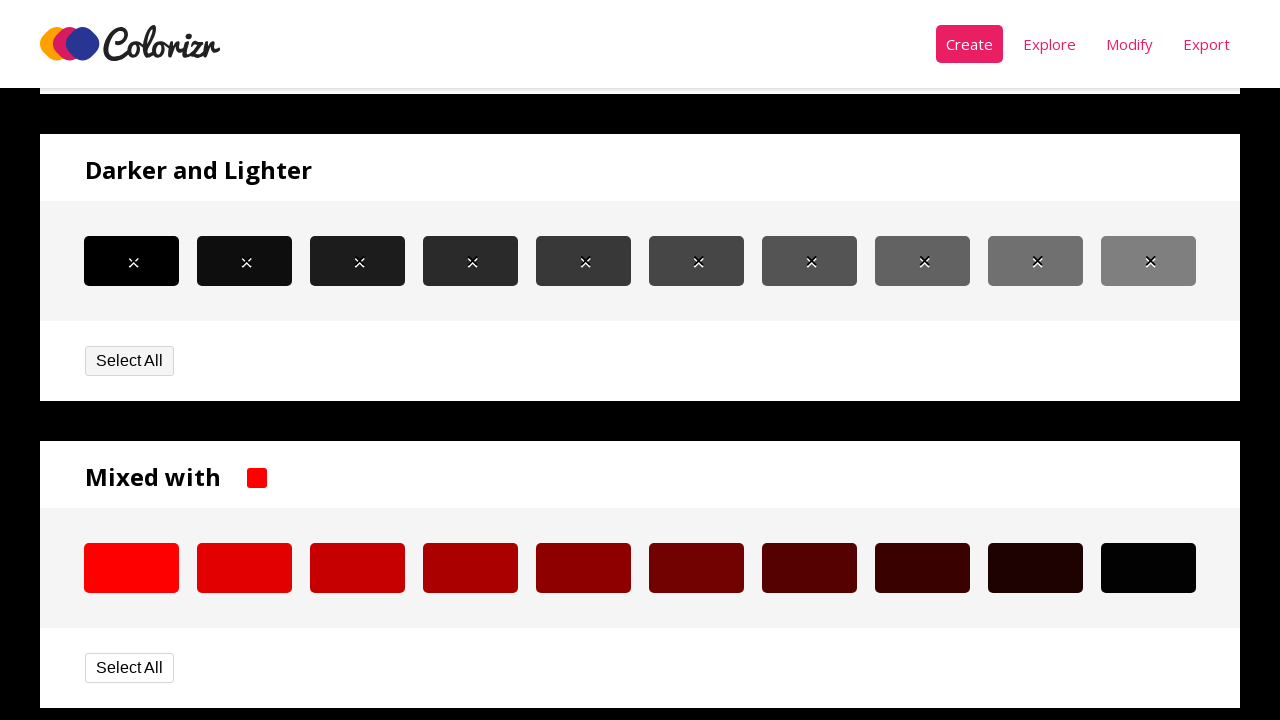

Retrieved background color from color choice item 4
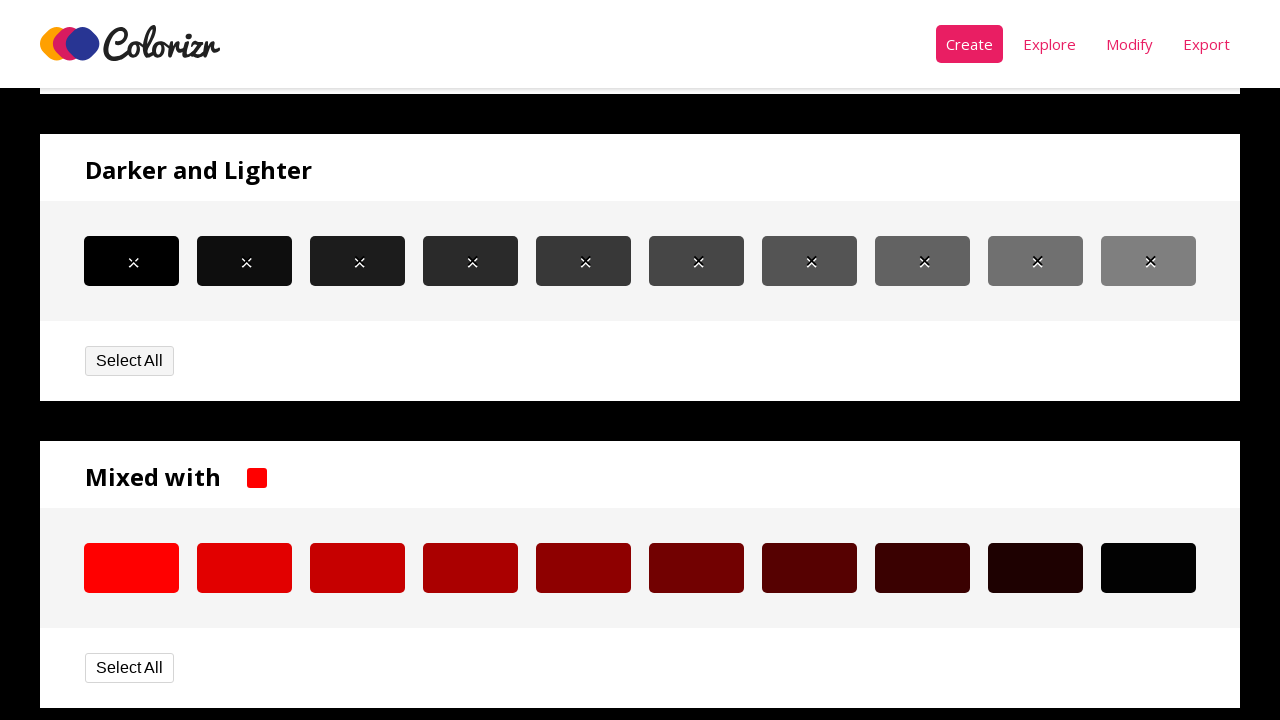

Retrieved background color from dark color item 4
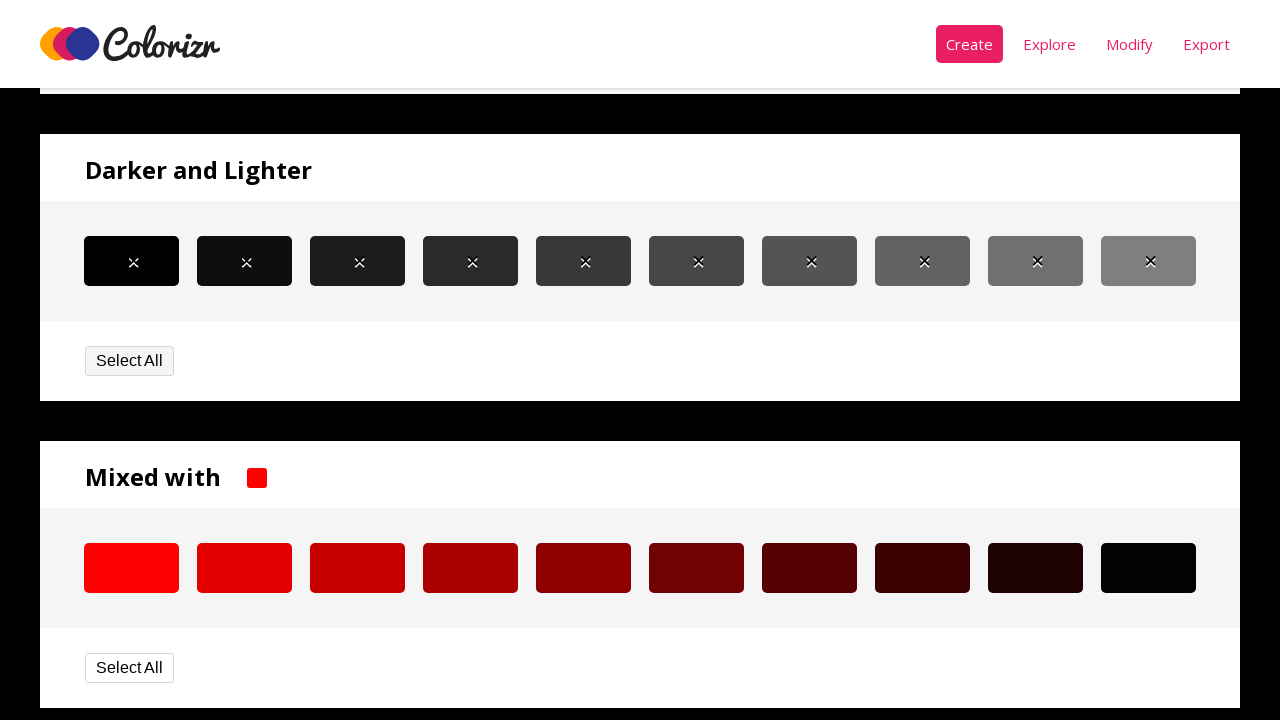

Verified color match for item 4: rgb(56, 56, 56)
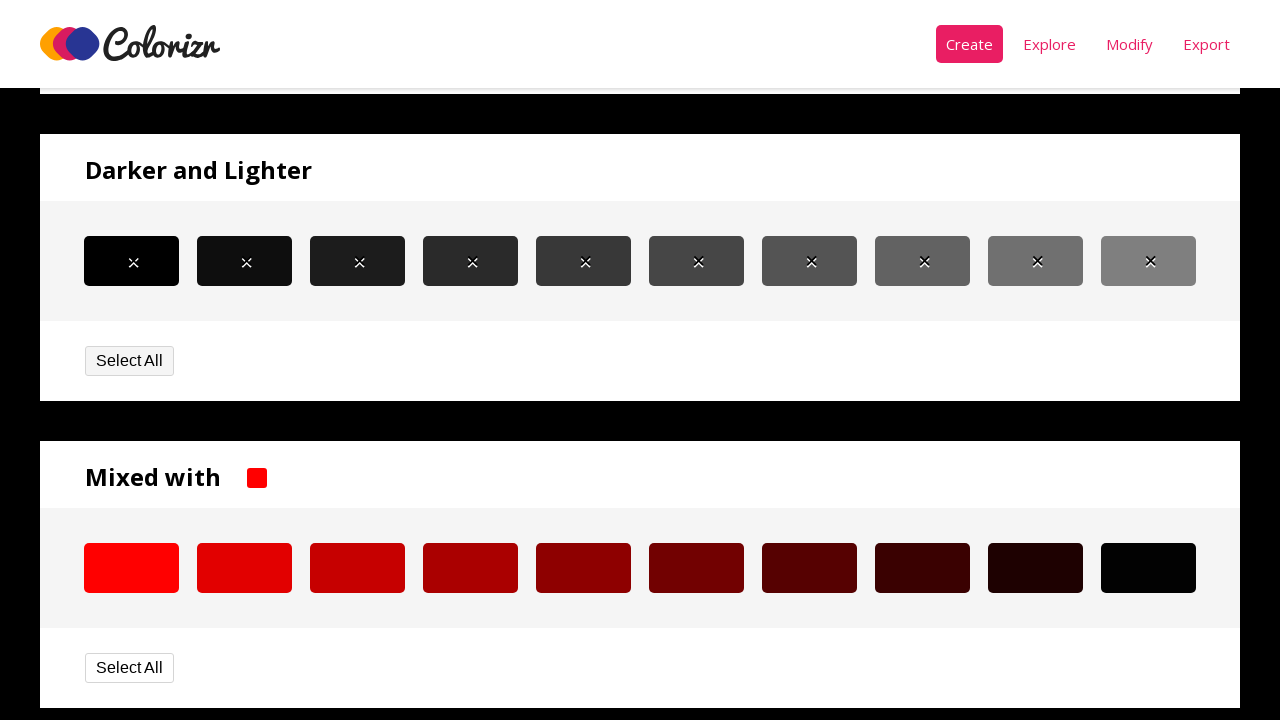

Retrieved background color from color choice item 5
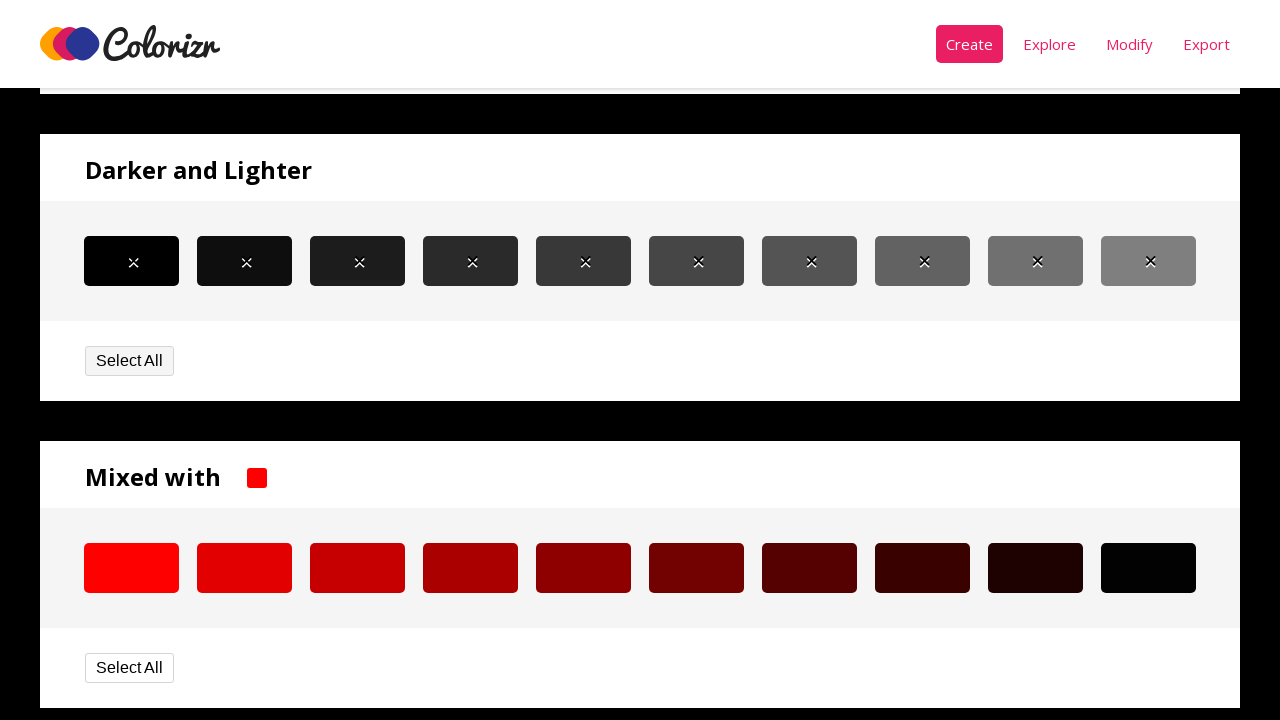

Retrieved background color from dark color item 5
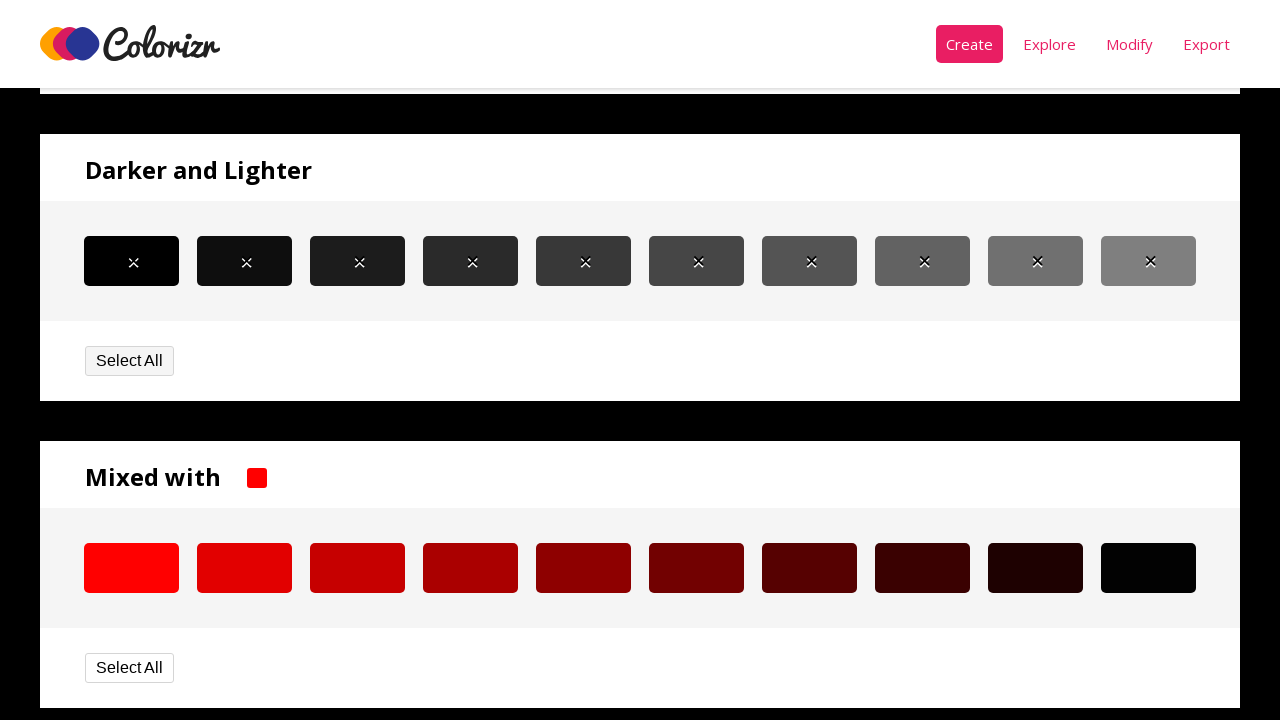

Verified color match for item 5: rgb(70, 70, 70)
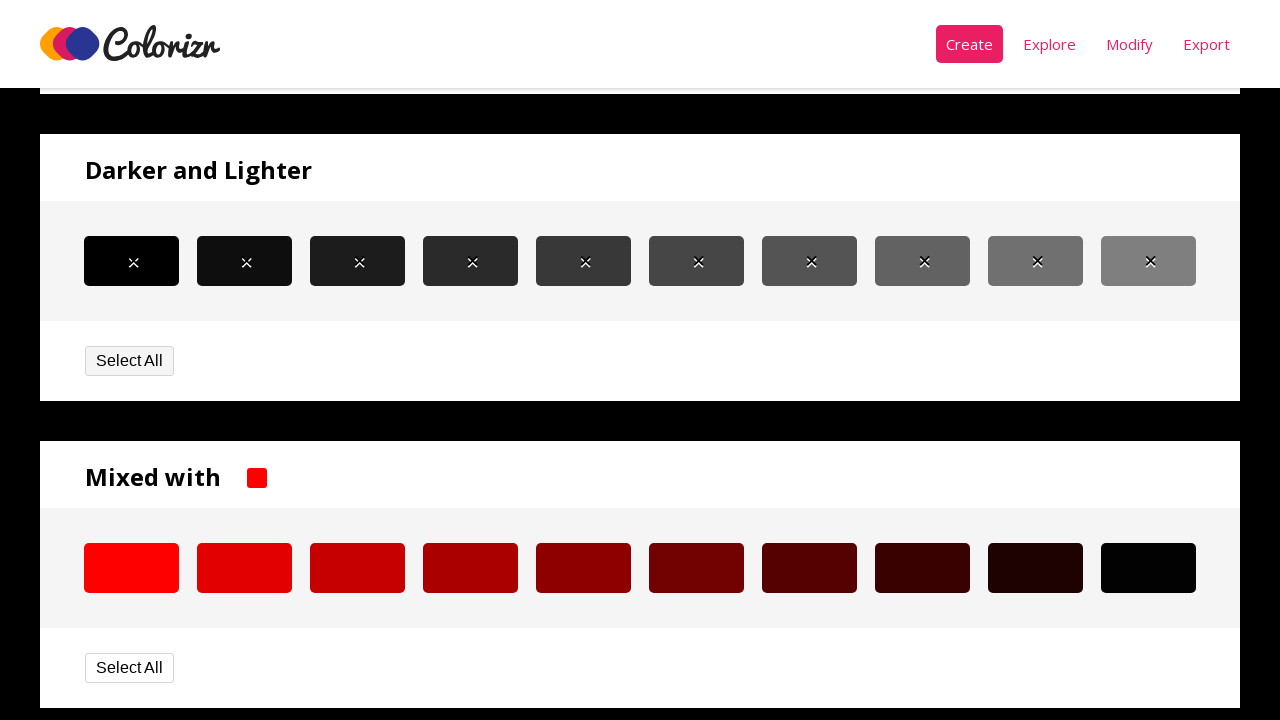

Retrieved background color from color choice item 6
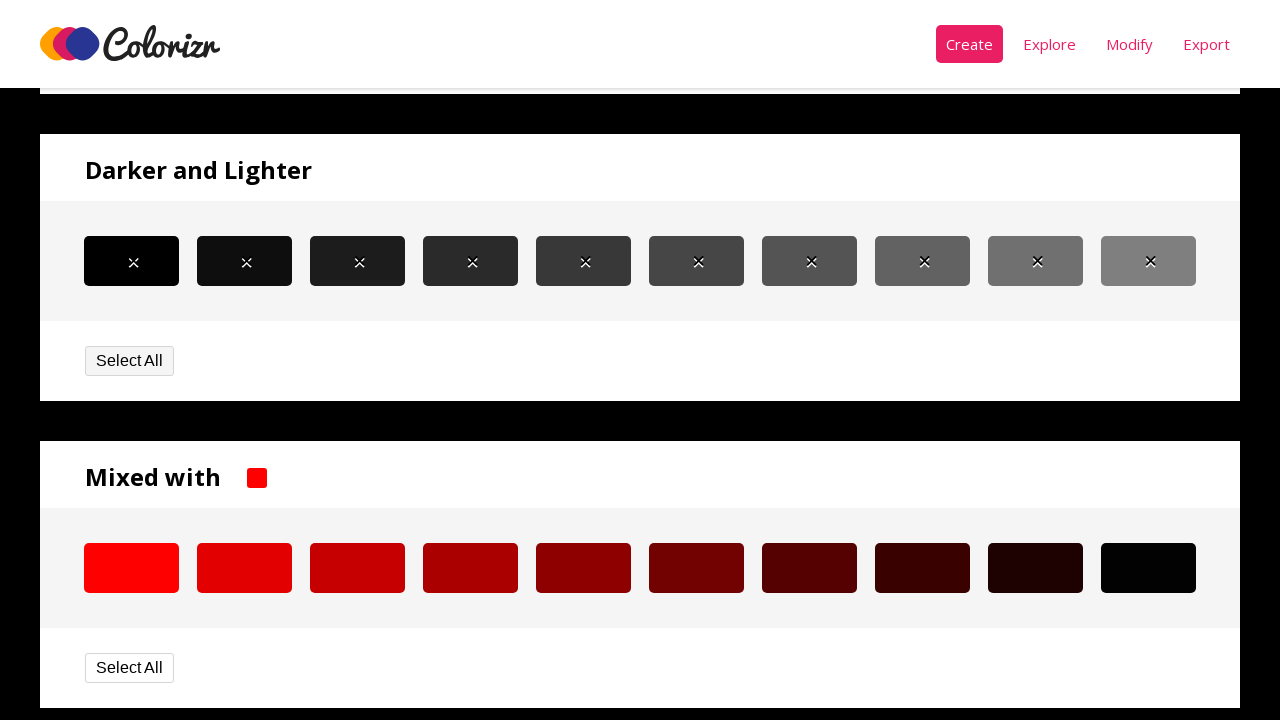

Retrieved background color from dark color item 6
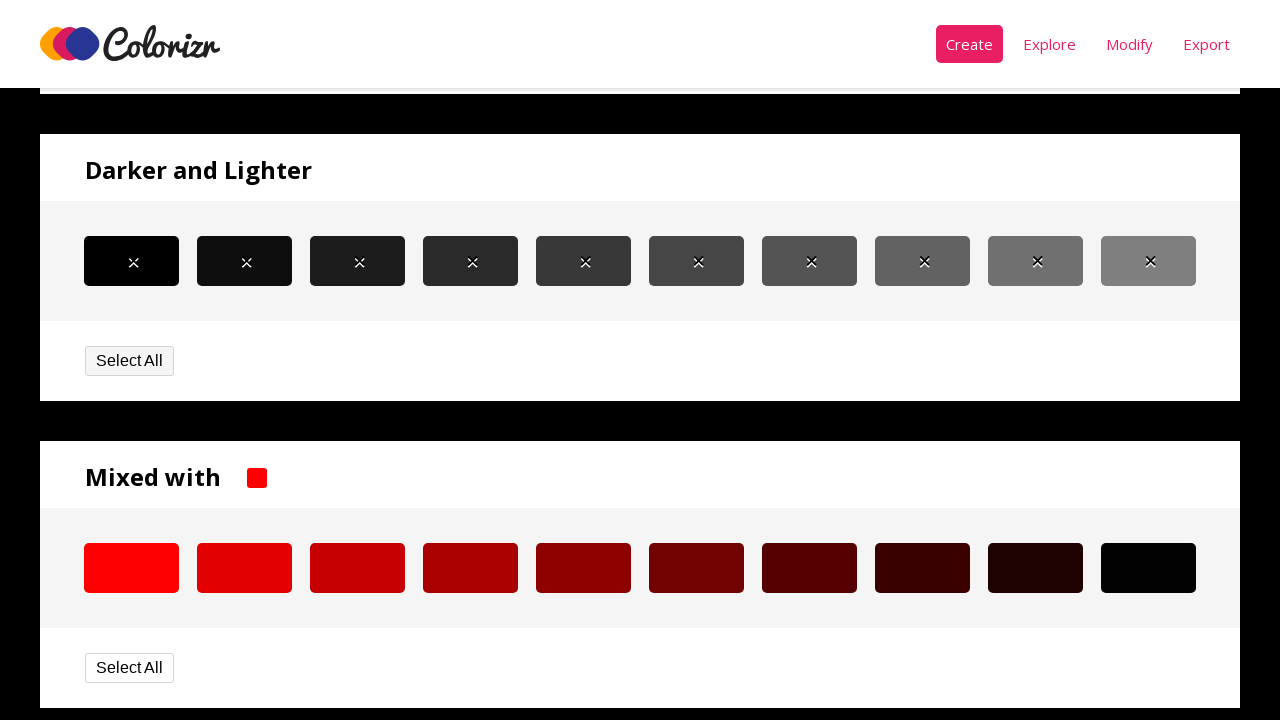

Verified color match for item 6: rgb(84, 84, 84)
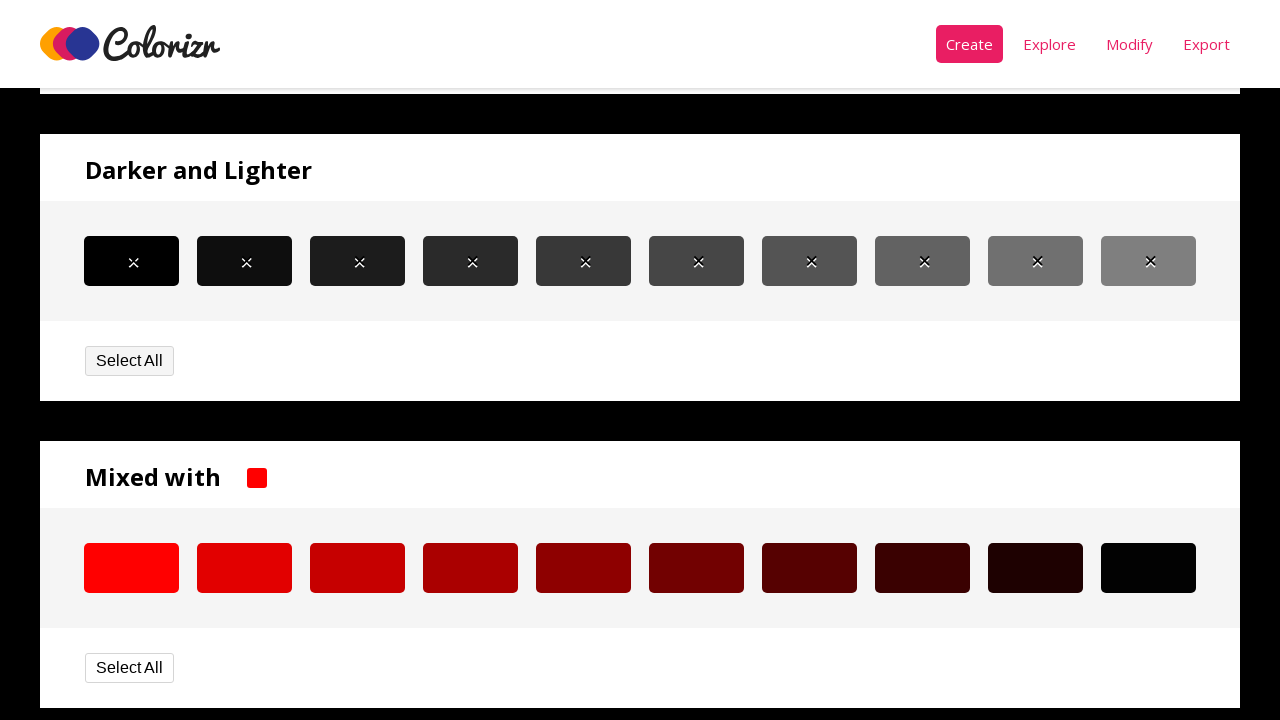

Retrieved background color from color choice item 7
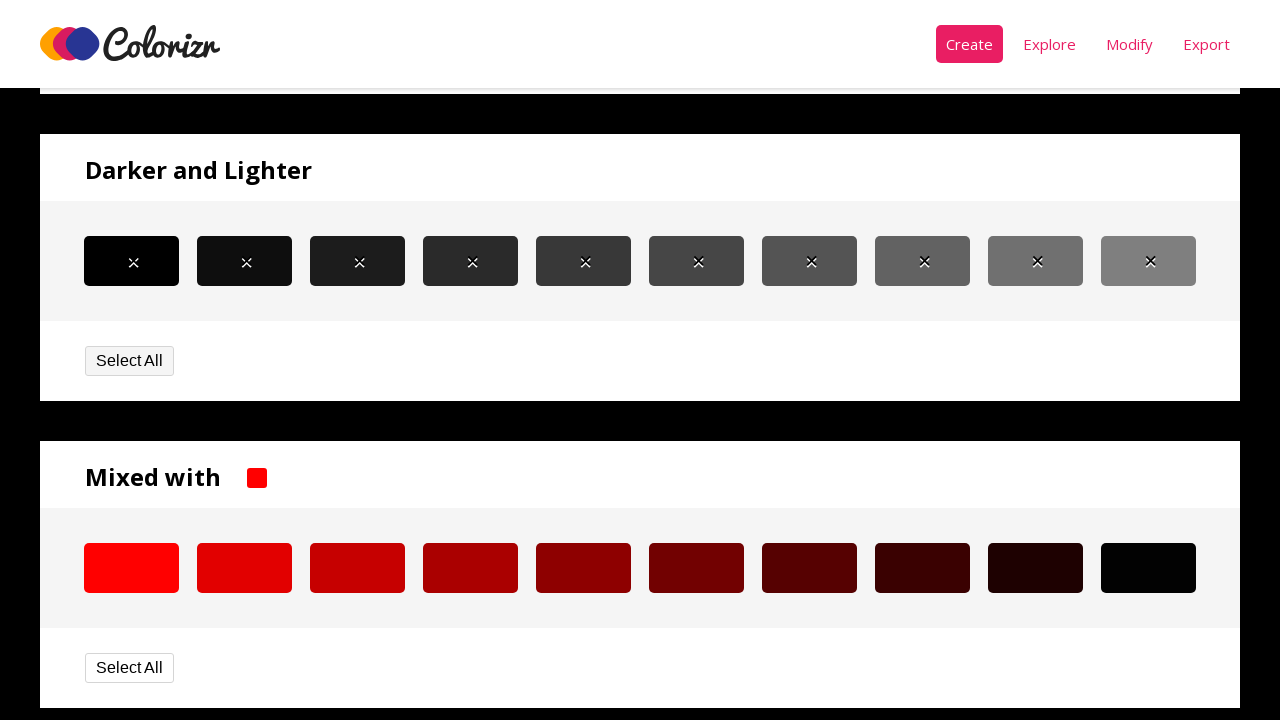

Retrieved background color from dark color item 7
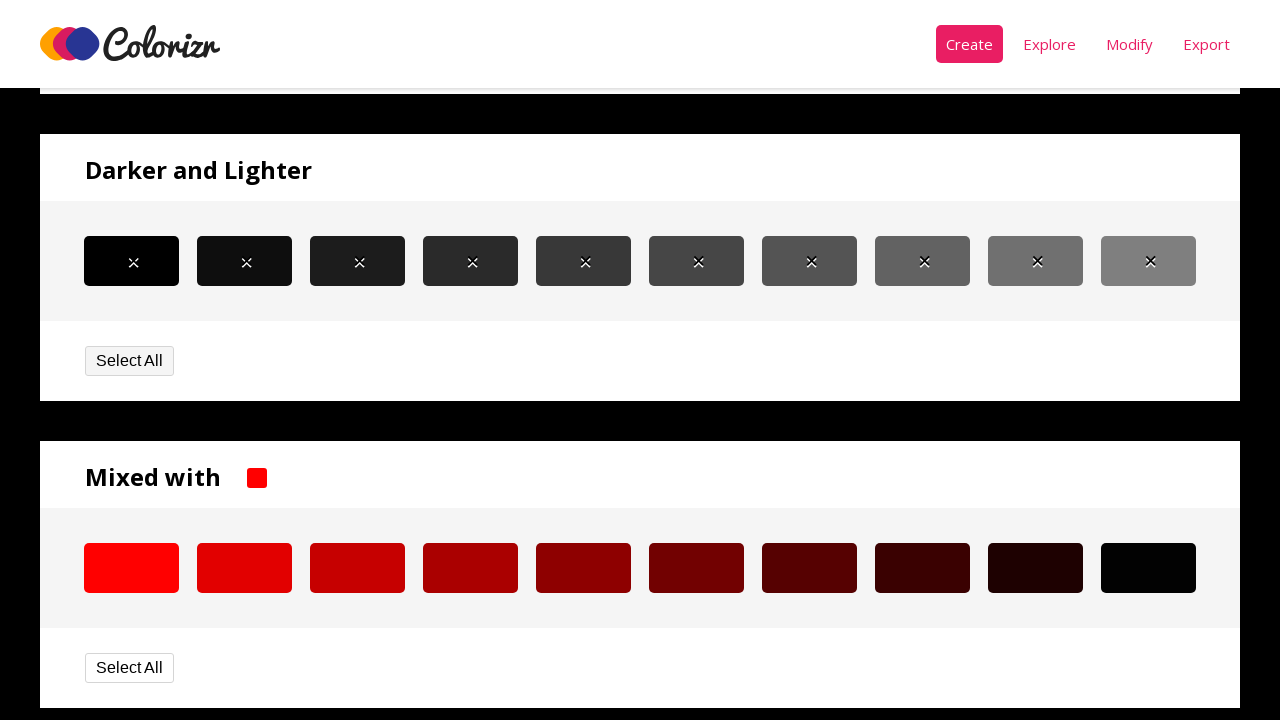

Verified color match for item 7: rgb(98, 98, 98)
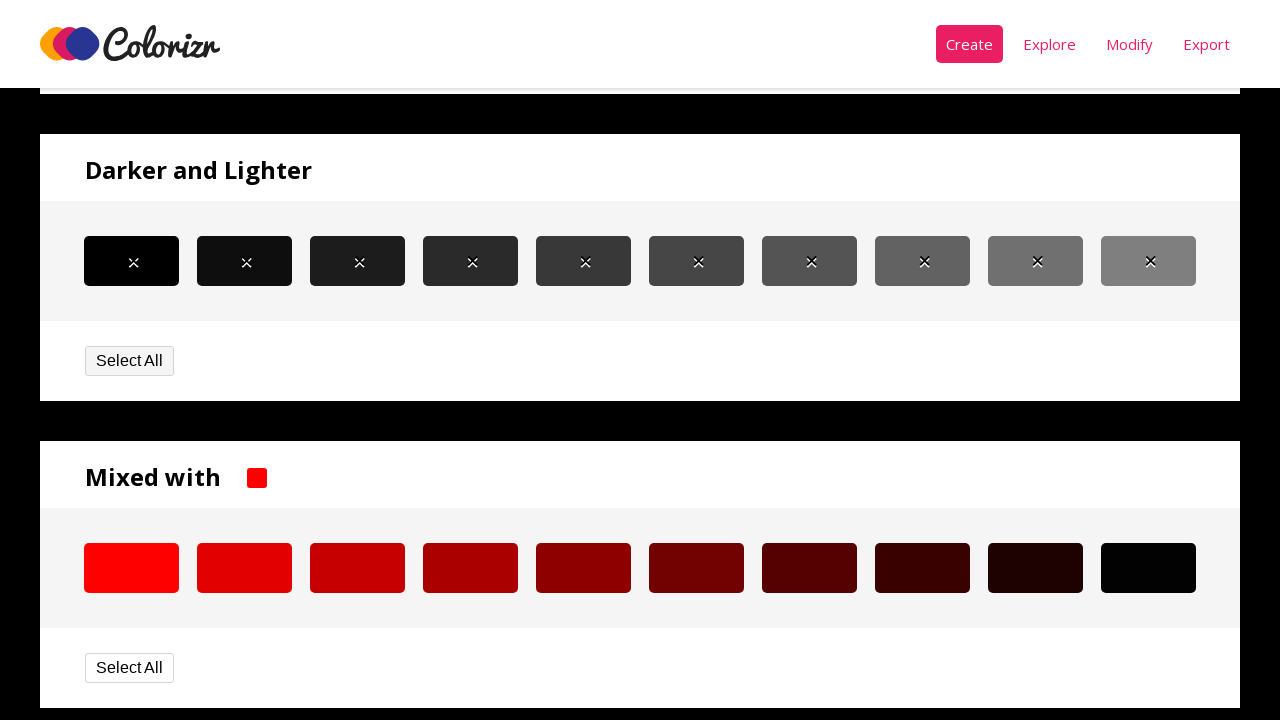

Retrieved background color from color choice item 8
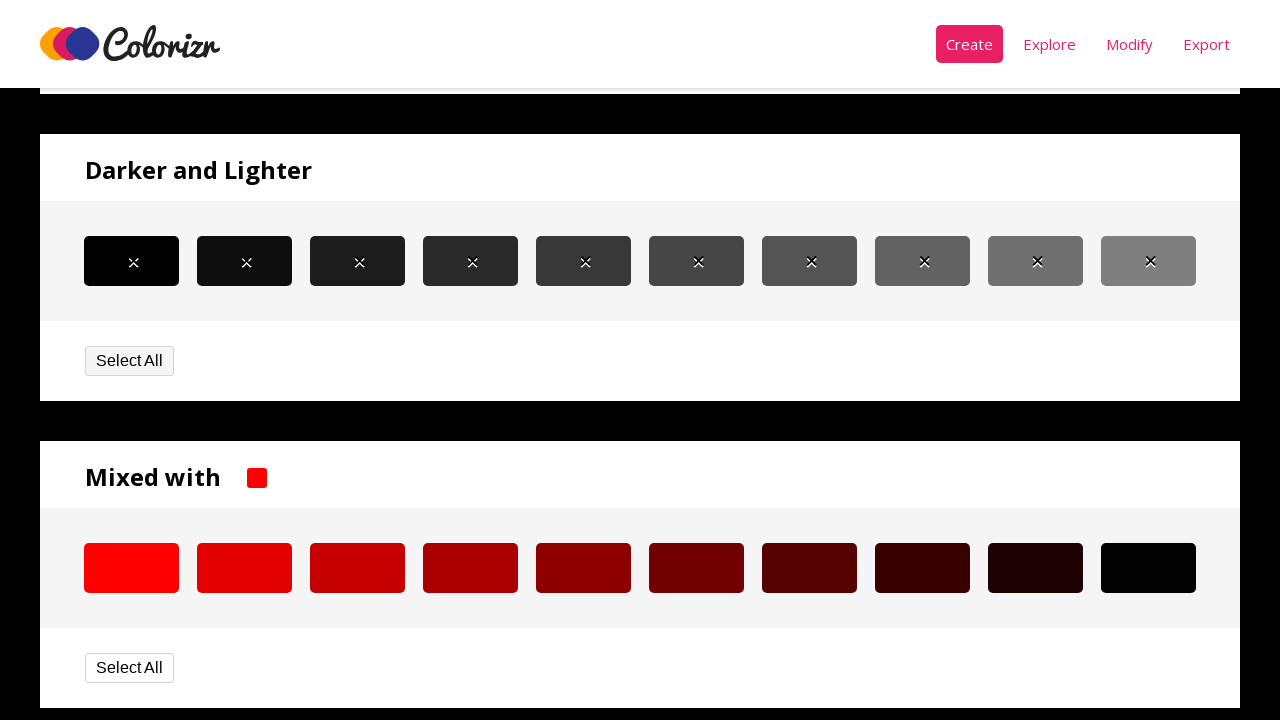

Retrieved background color from dark color item 8
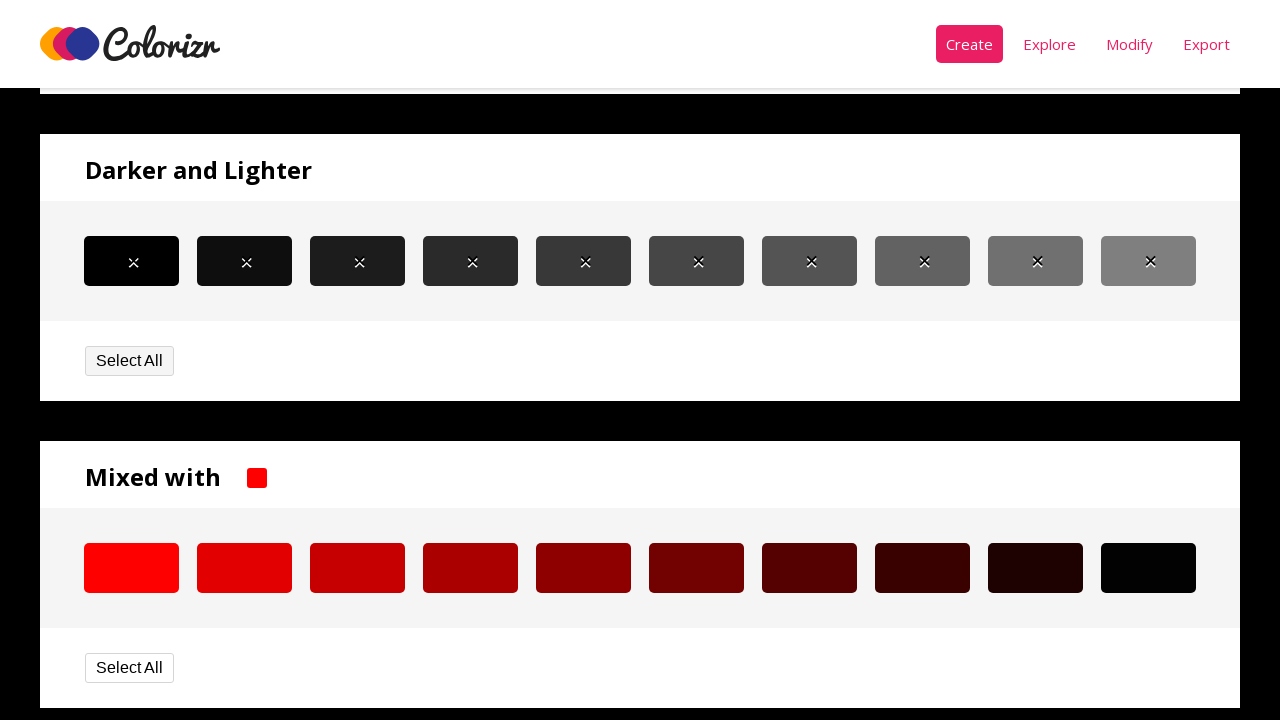

Verified color match for item 8: rgb(112, 112, 112)
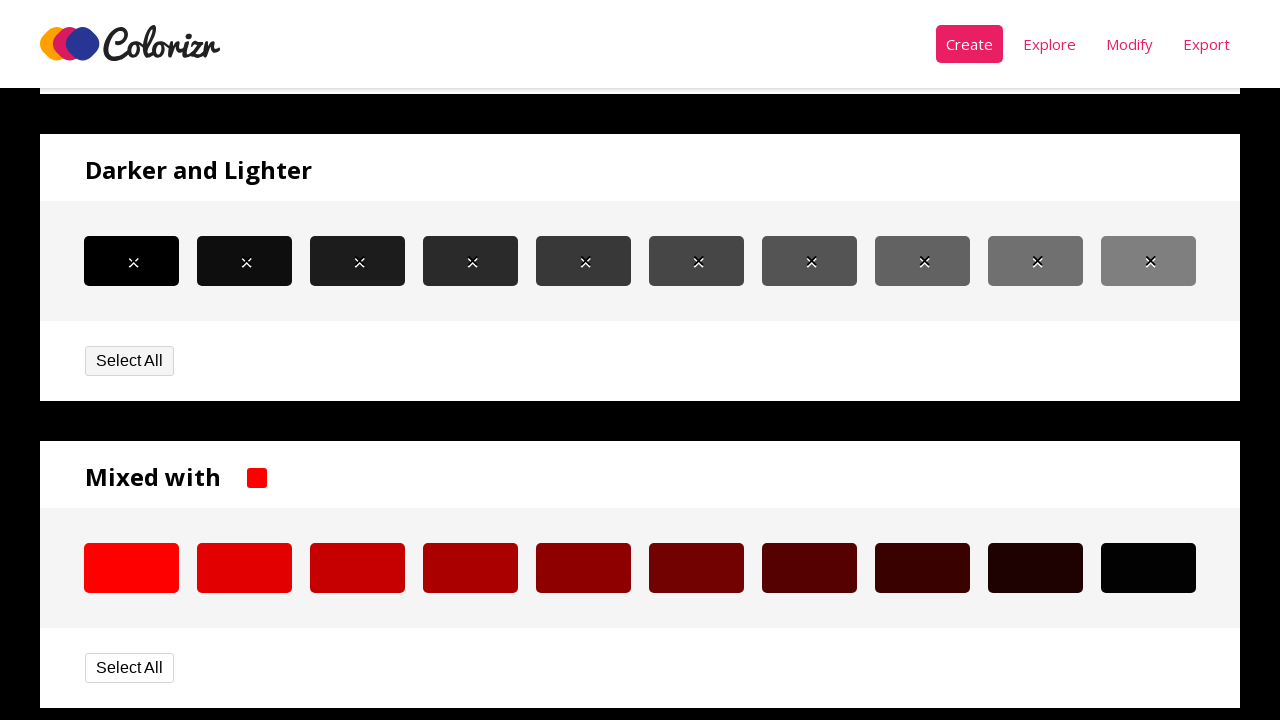

Retrieved background color from color choice item 9
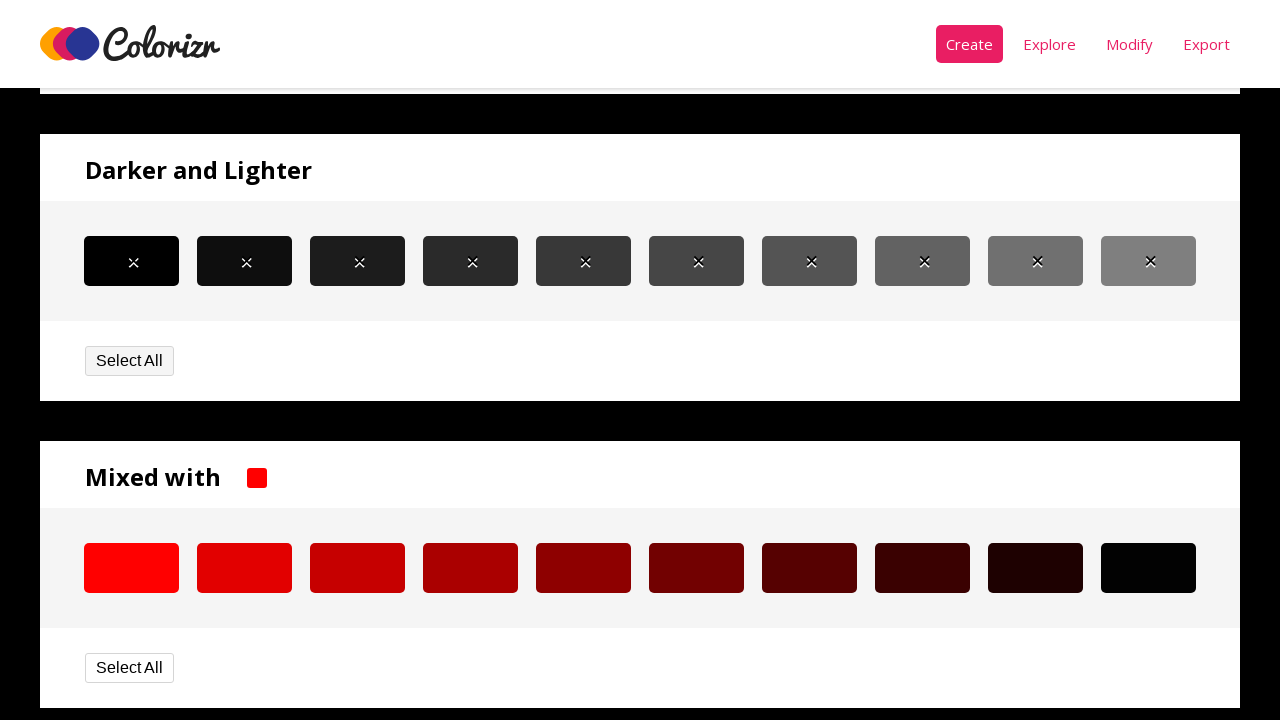

Retrieved background color from dark color item 9
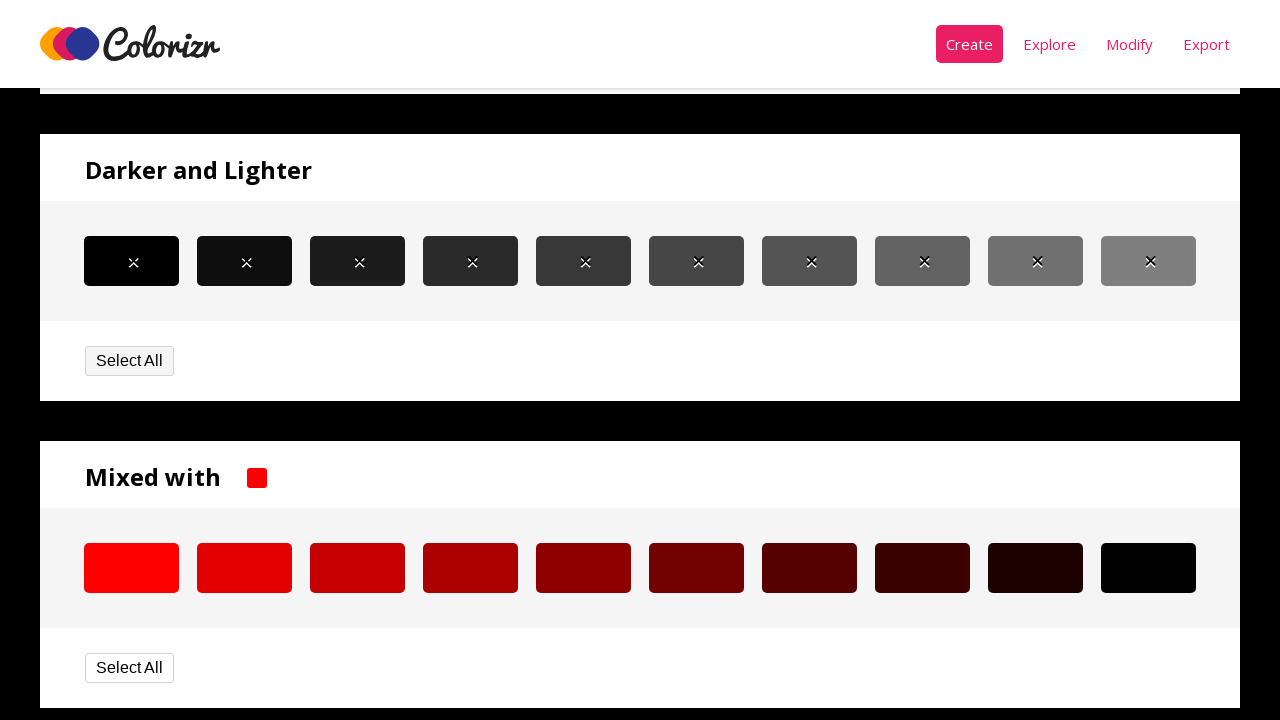

Verified color match for item 9: rgb(127, 127, 127)
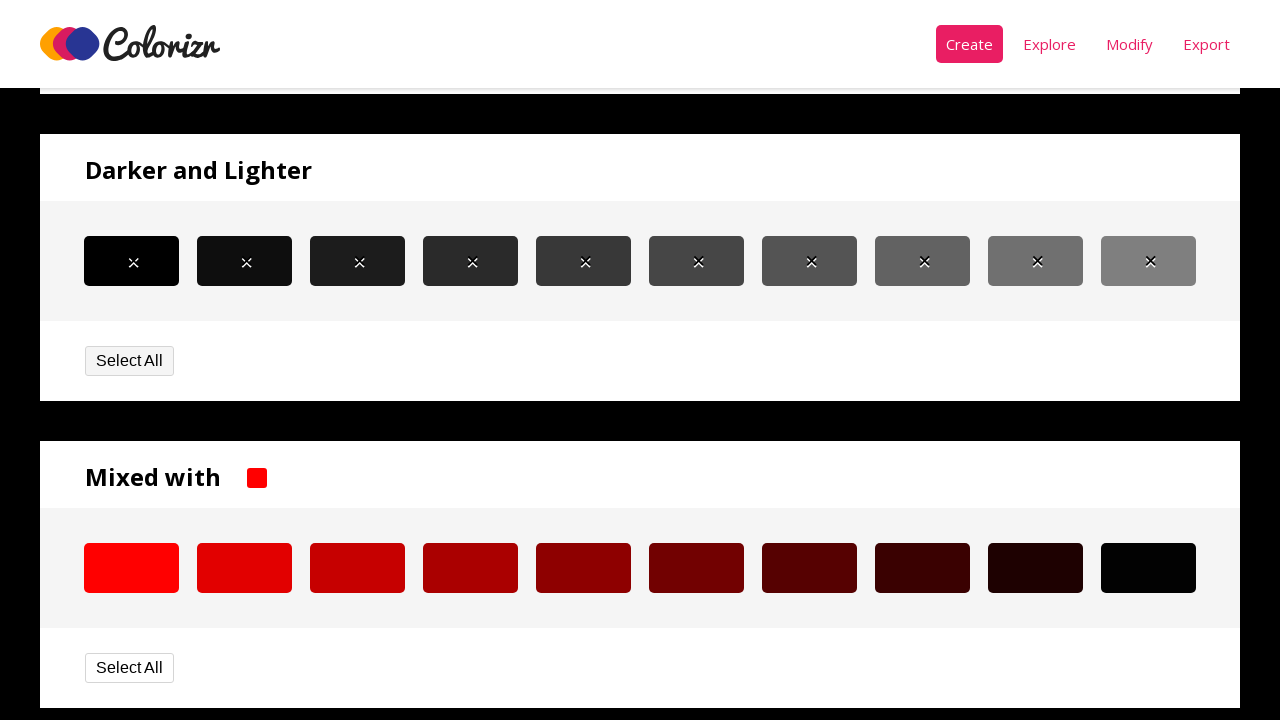

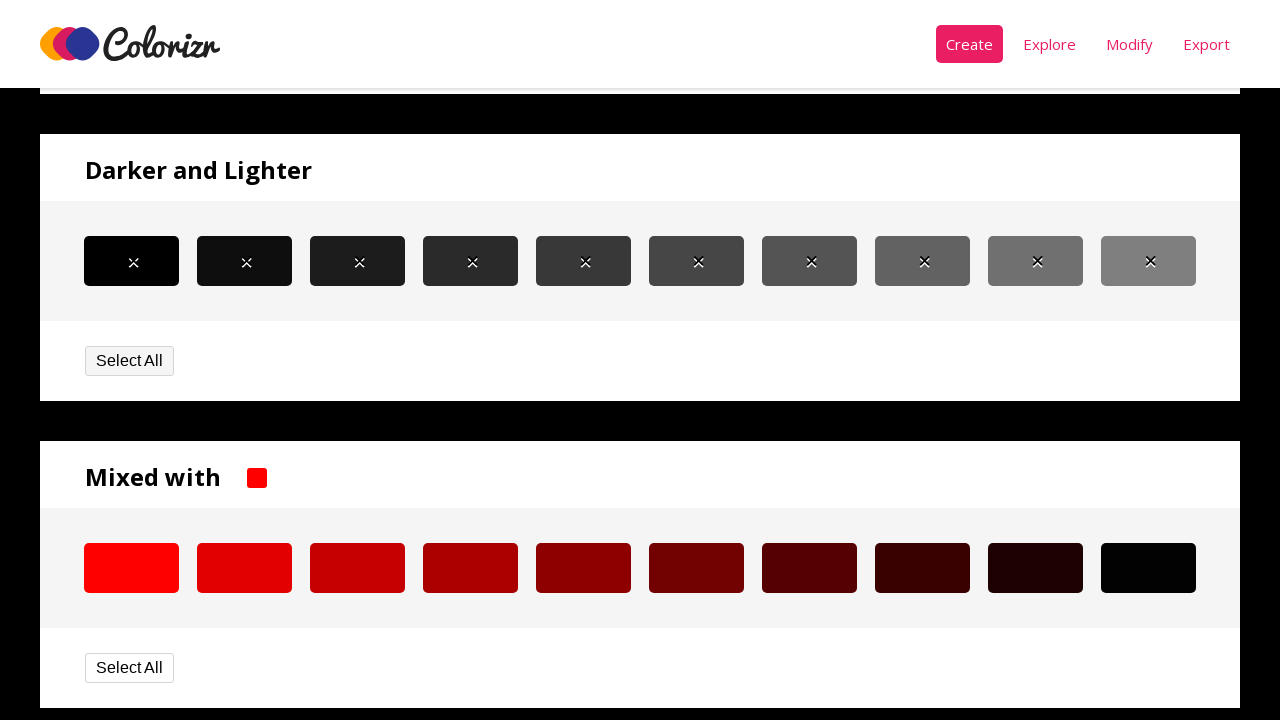